Tests Korea Post EMS tracking by entering tracking number and searching for international shipment status

Starting URL: https://service.epost.go.kr/trace.RetrieveEmsRigiTrace.comm?displayHeader=N

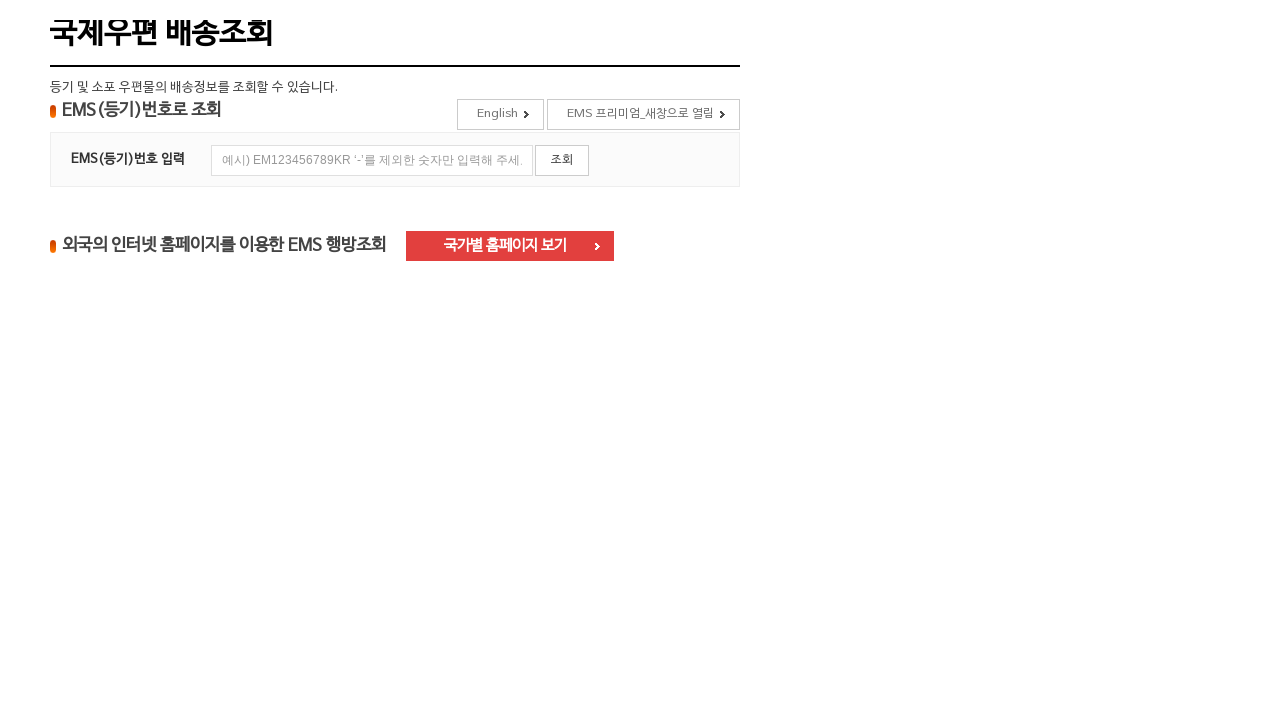

Entered EMS tracking number 'EE123456789KR' in tracking field on #POST_CODE
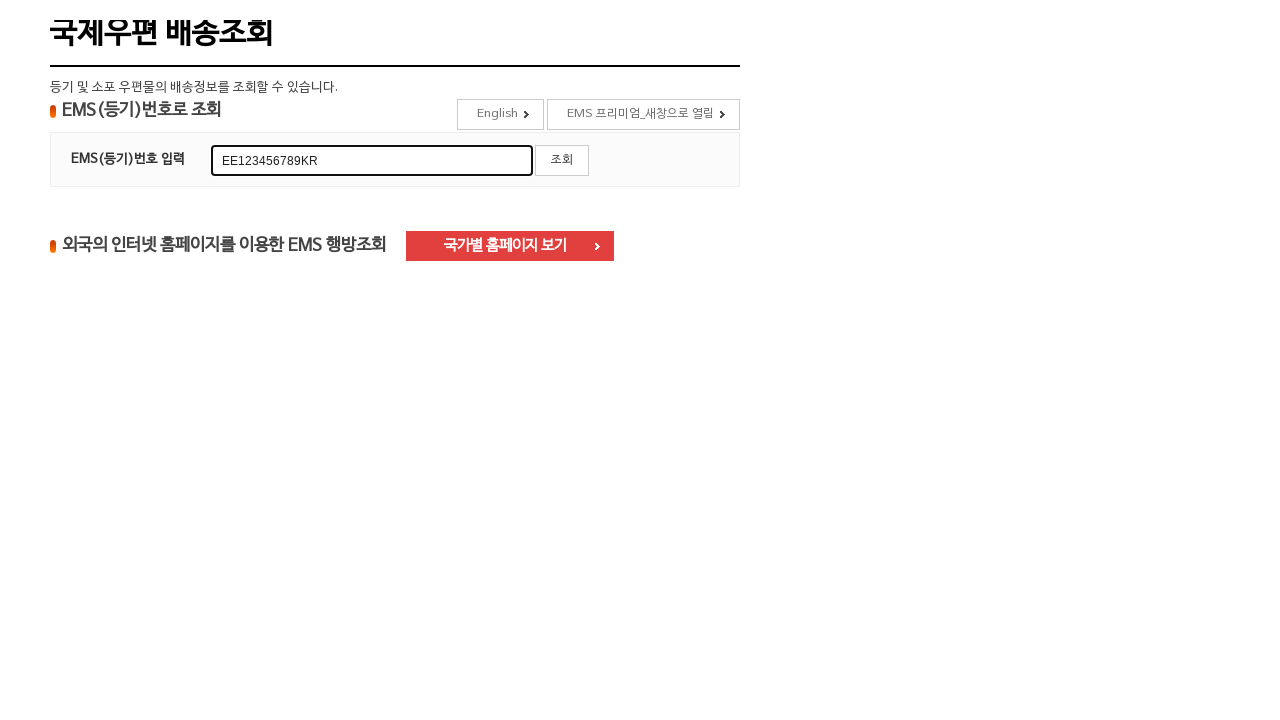

Clicked search button to look up international shipment status at (562, 160) on #frmEmsRigiTrace > div > dl > dd > a
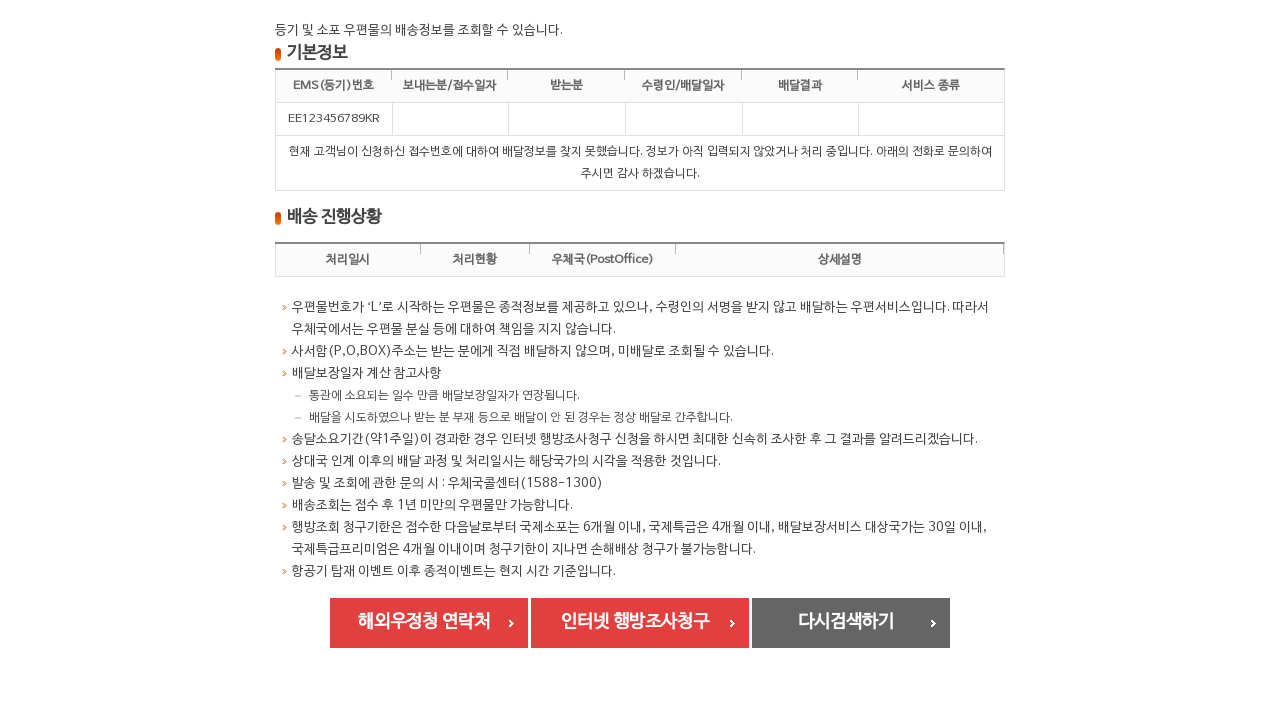

EMS tracking results table loaded successfully
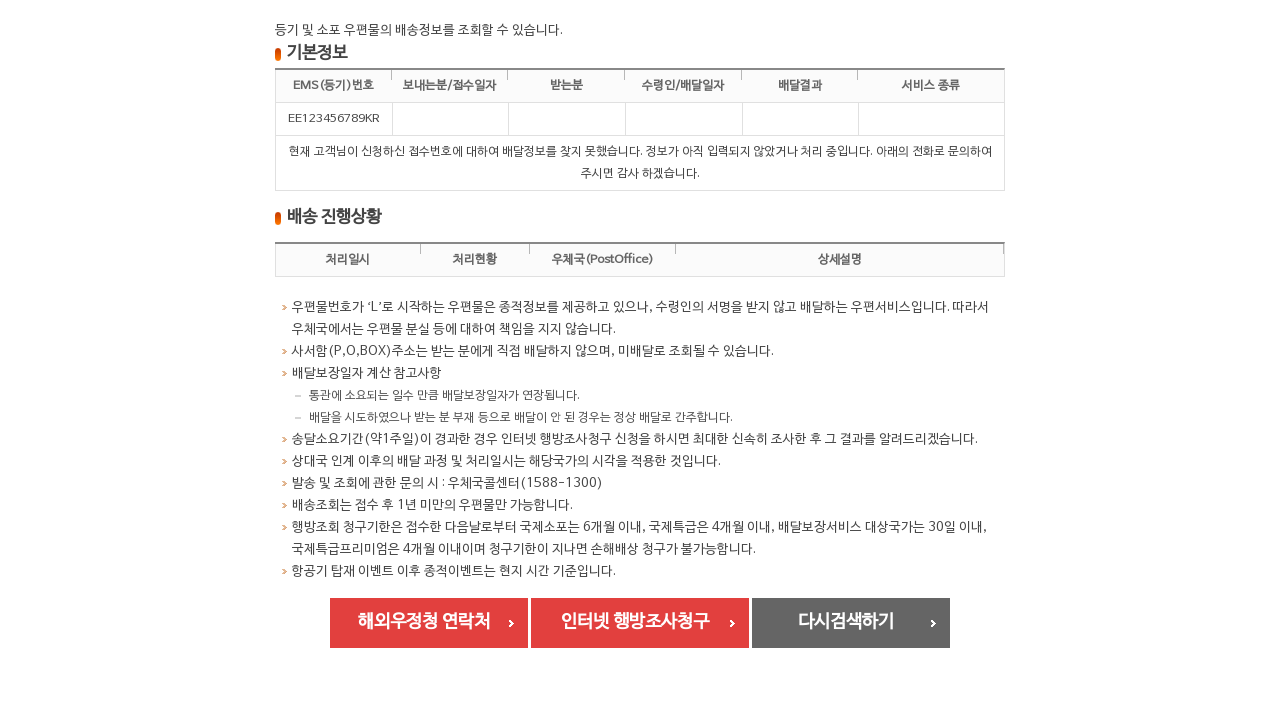

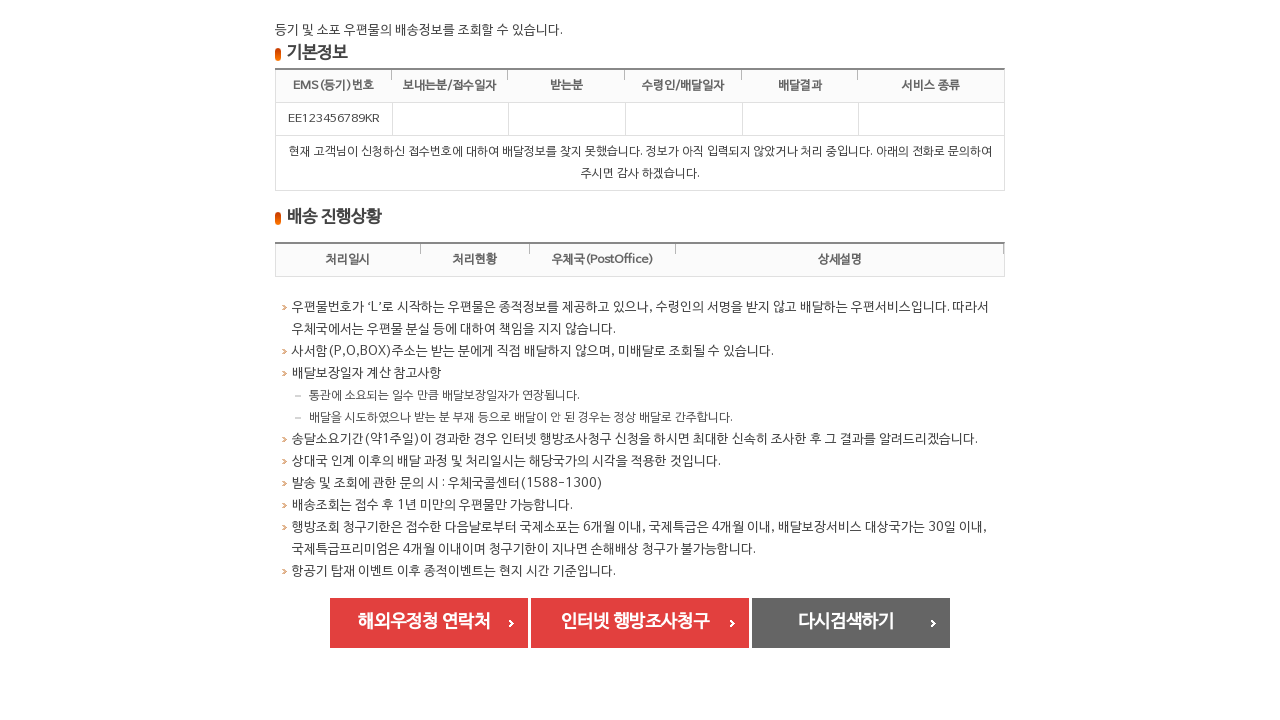